Clicks on registration link and verifies navigation to registration page

Starting URL: https://b2c.passport.rt.ru/

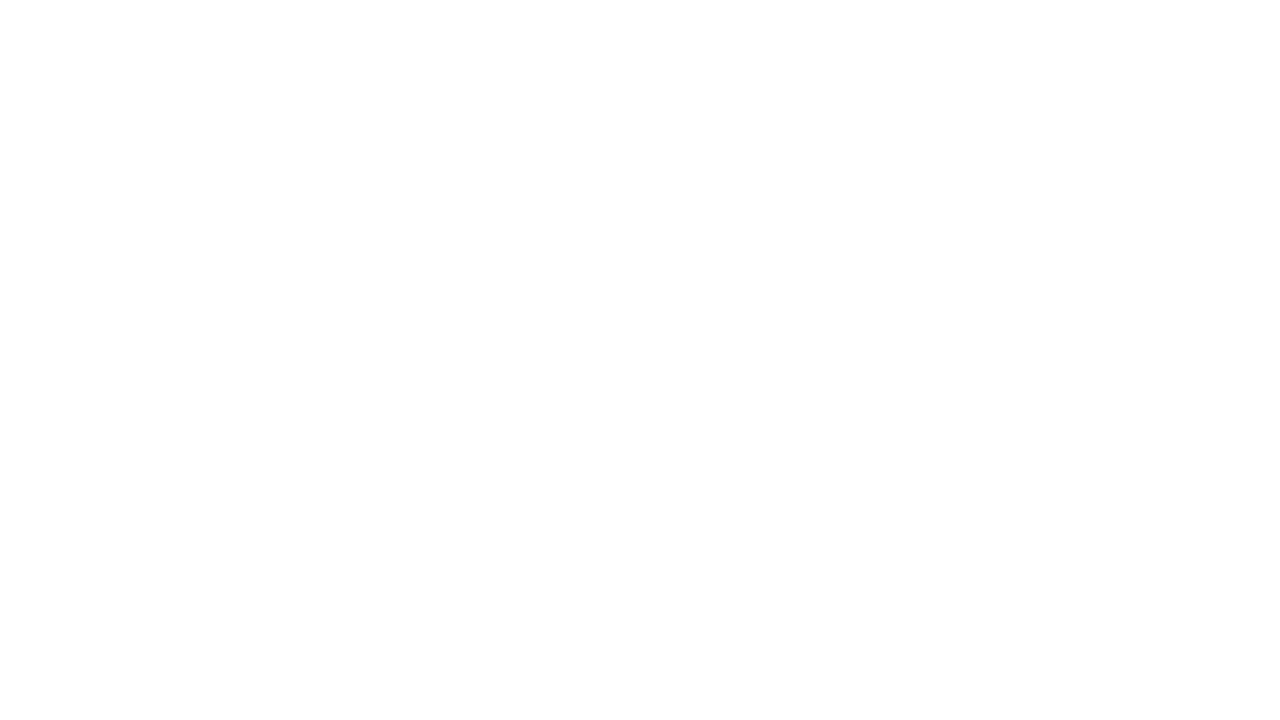

Clicked on registration link at (1010, 656) on #kc-register
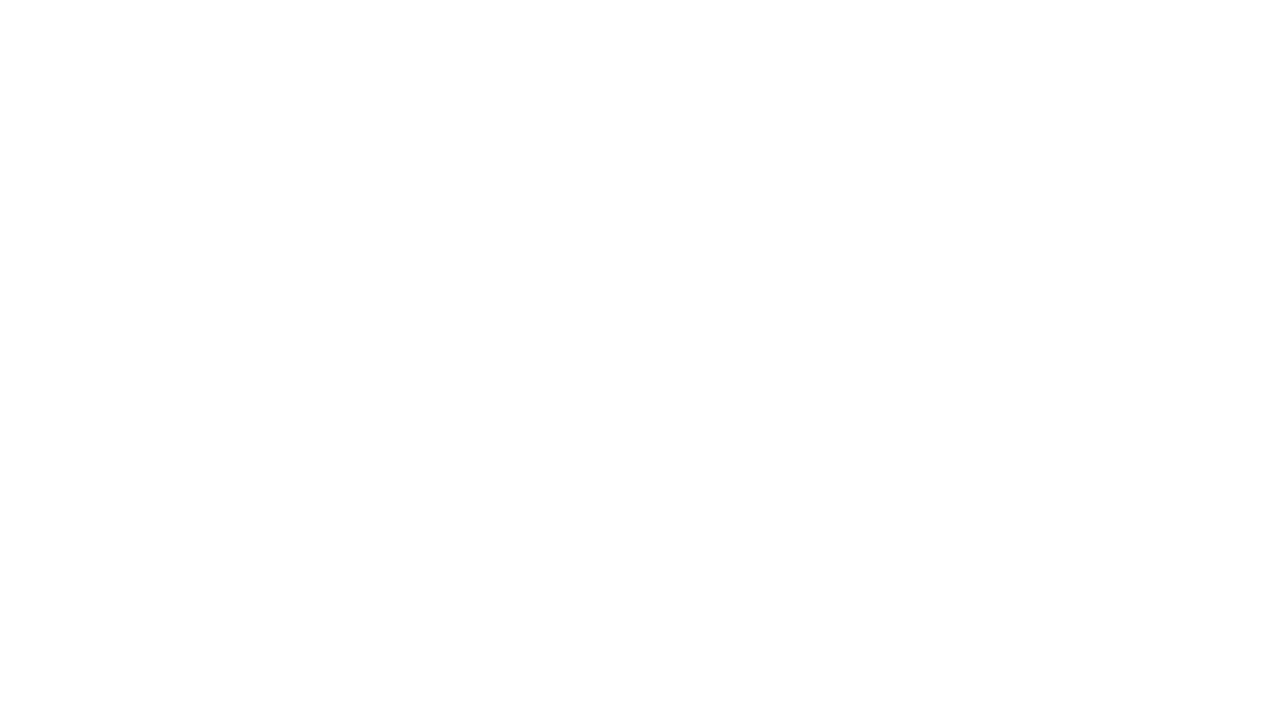

Registration page loaded and 'Регистрация' heading is visible
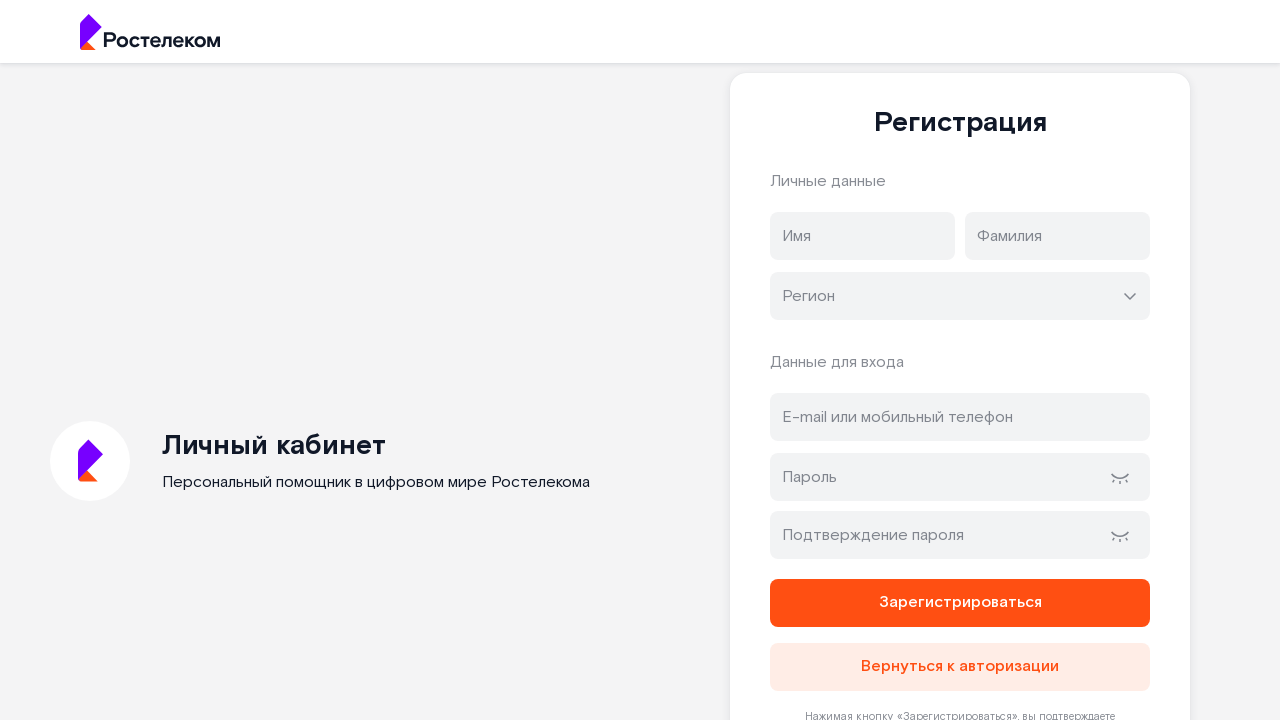

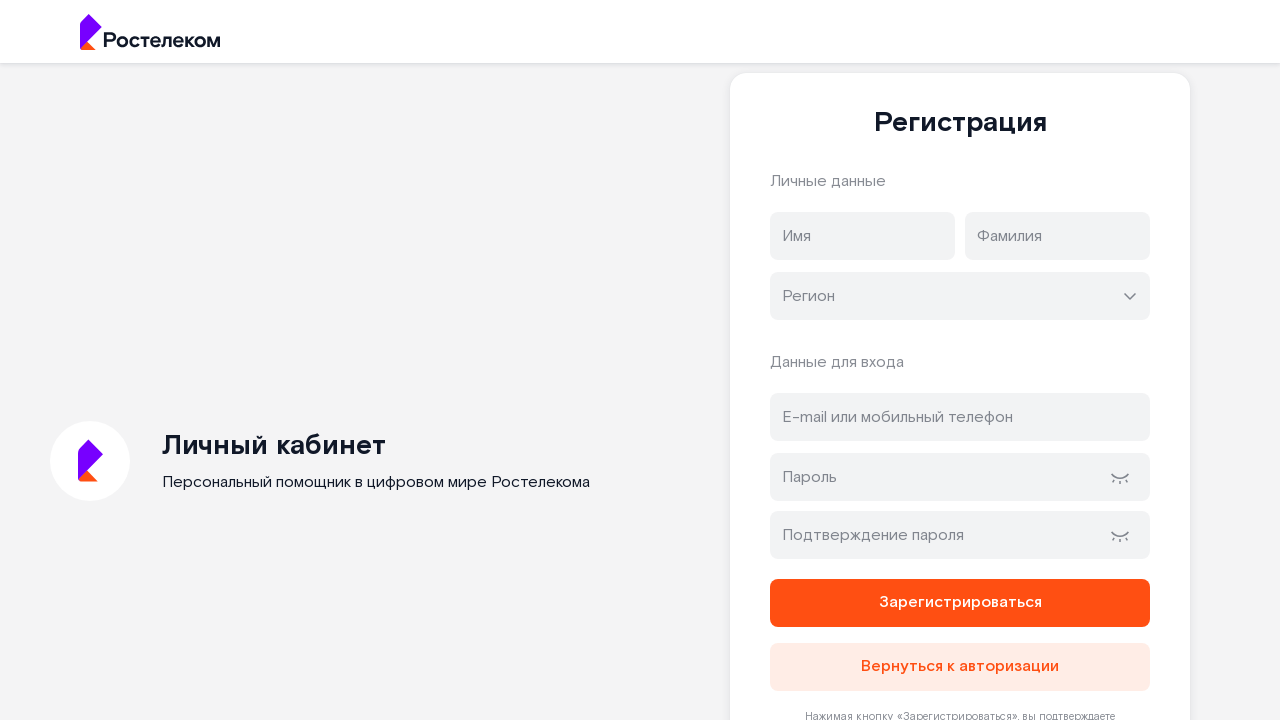